Tests JavaScript alert handling by clicking a button that triggers an alert, verifying the alert text, and accepting the alert

Starting URL: https://the-internet.herokuapp.com/javascript_alerts

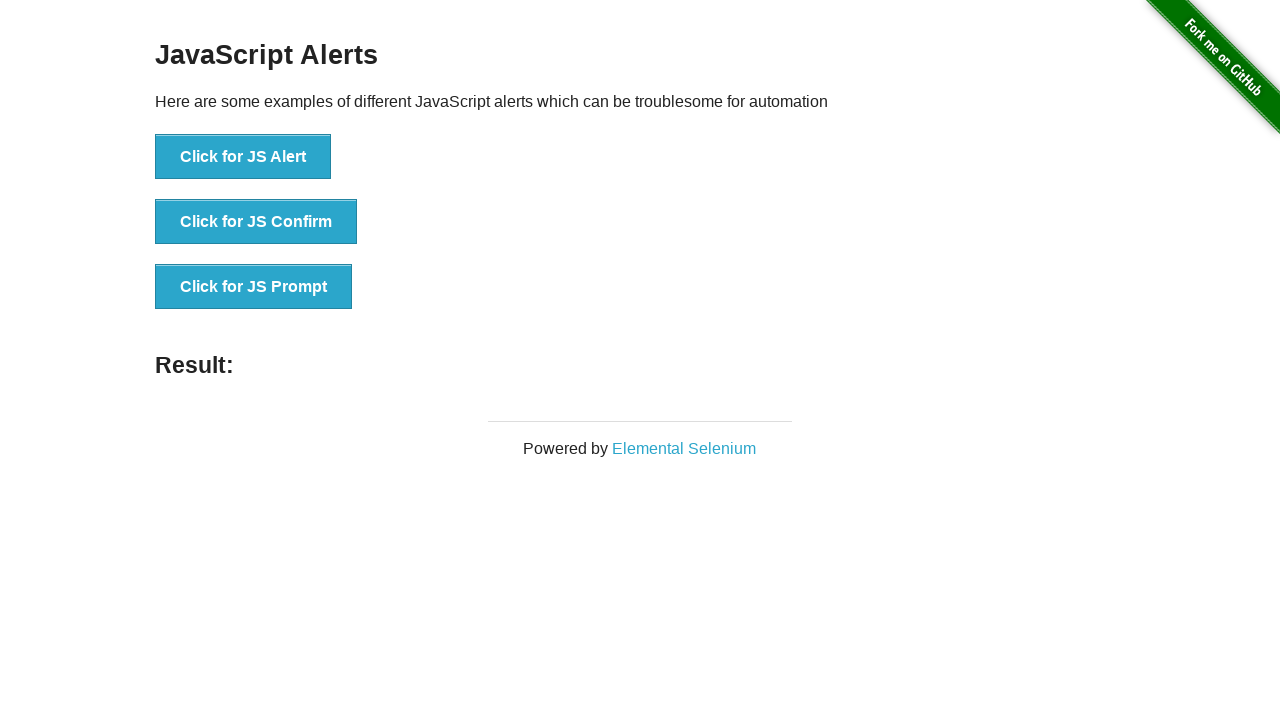

Waited for JS Alert button to be available
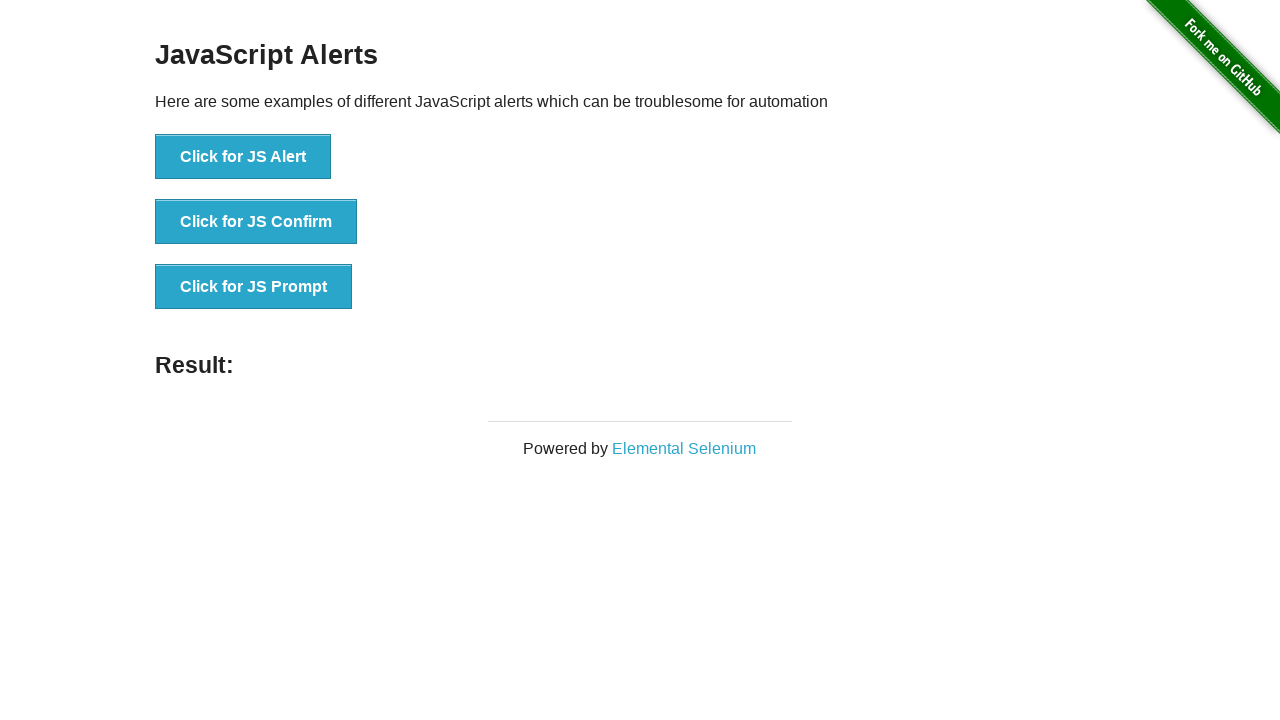

Clicked the JS Alert button at (243, 157) on xpath=//button[text()='Click for JS Alert']
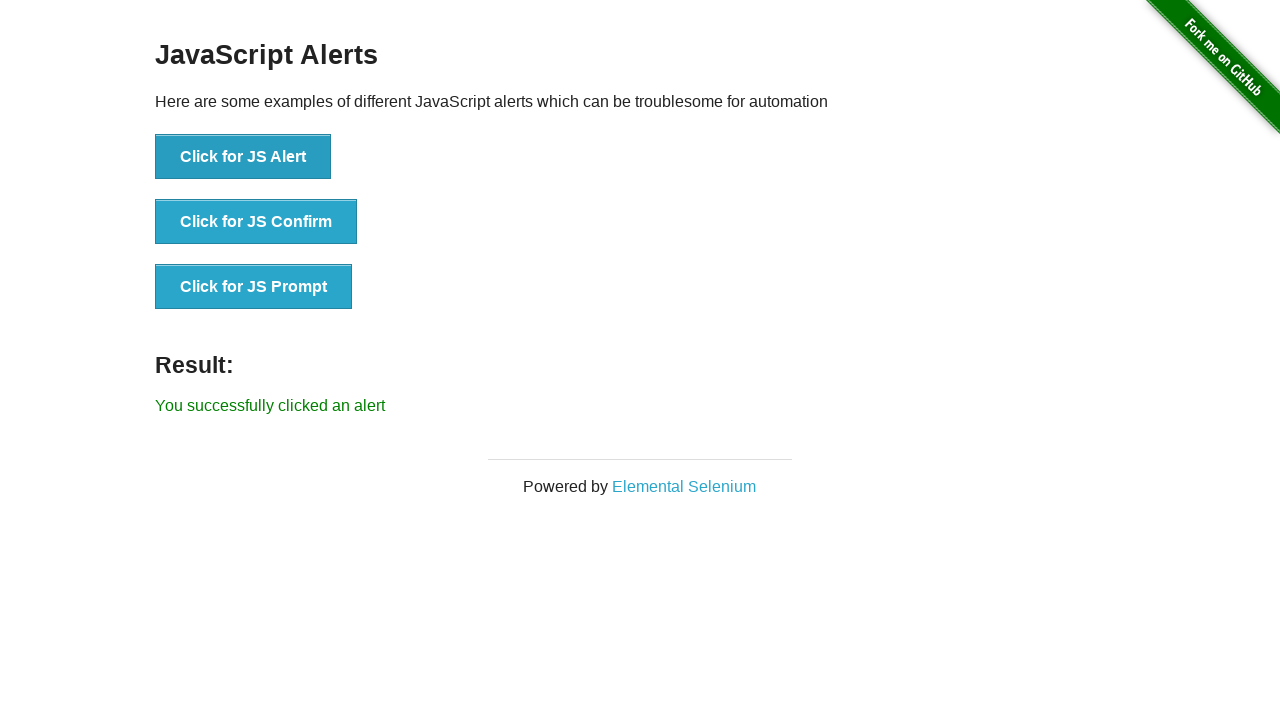

Set up dialog handler to accept alerts
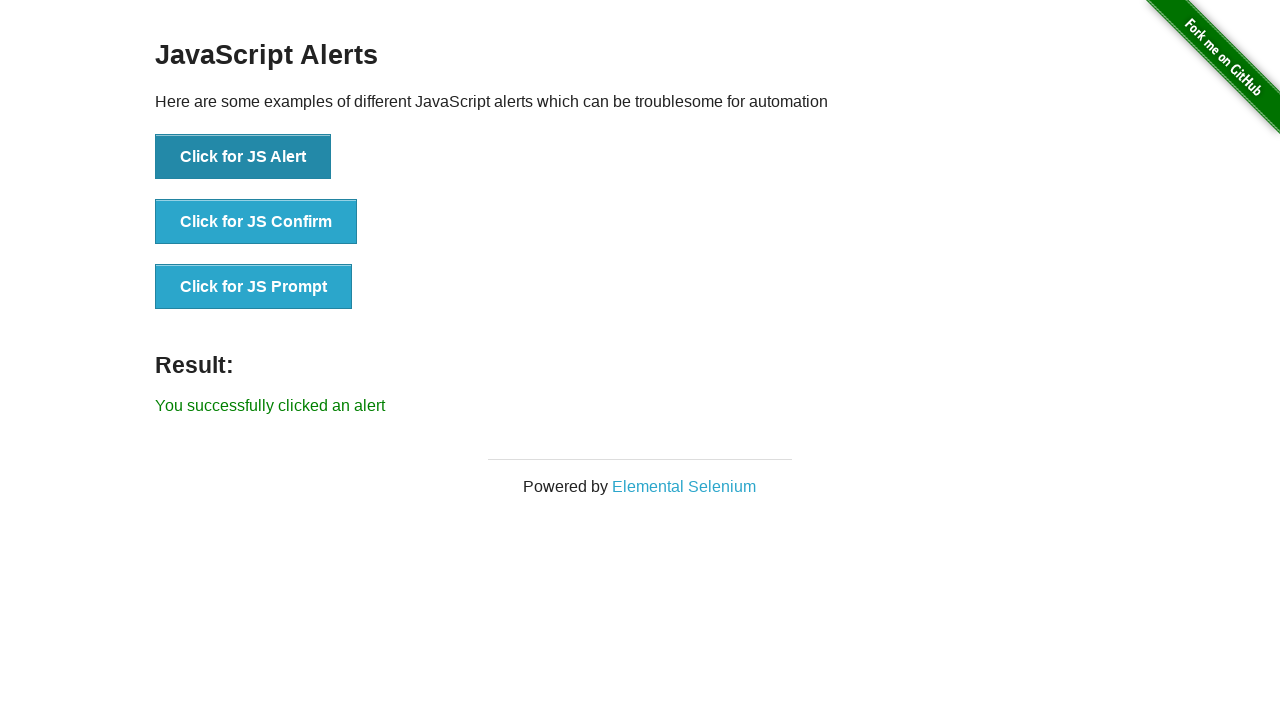

Registered dialog handler with message verification
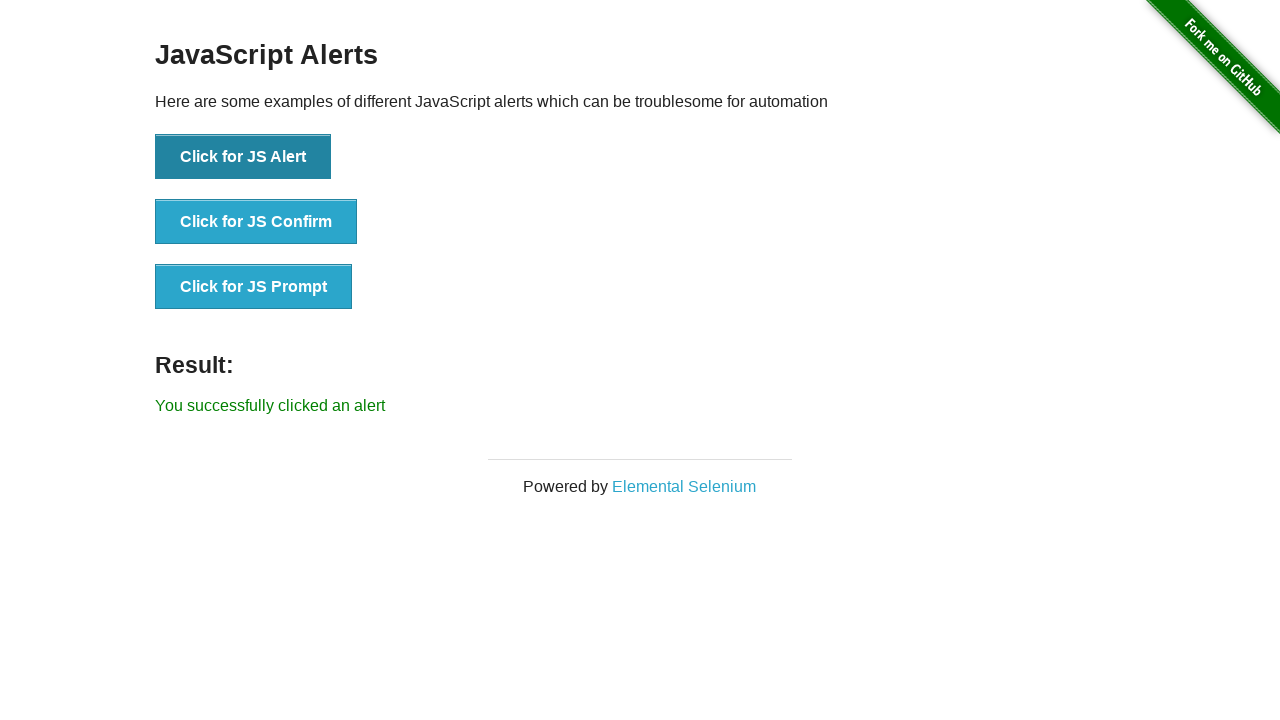

Clicked the JS Alert button and verified alert message 'I am a JS Alert', then accepted it at (243, 157) on xpath=//button[text()='Click for JS Alert']
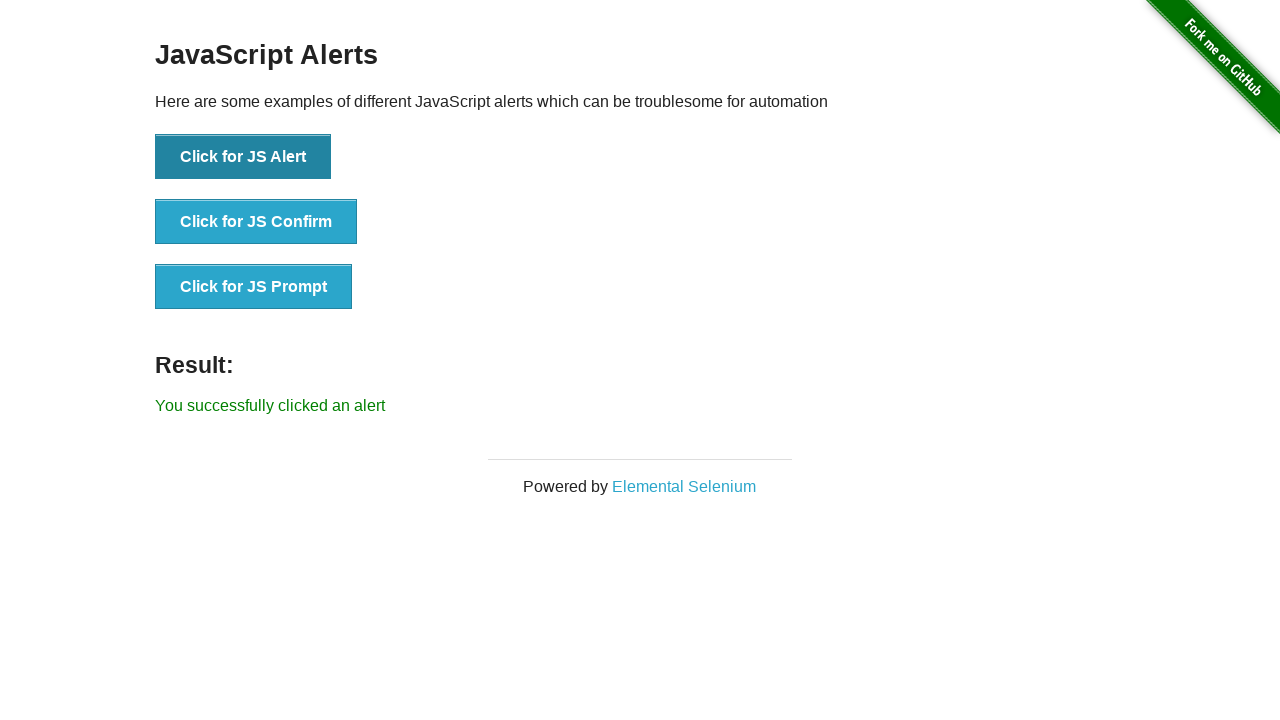

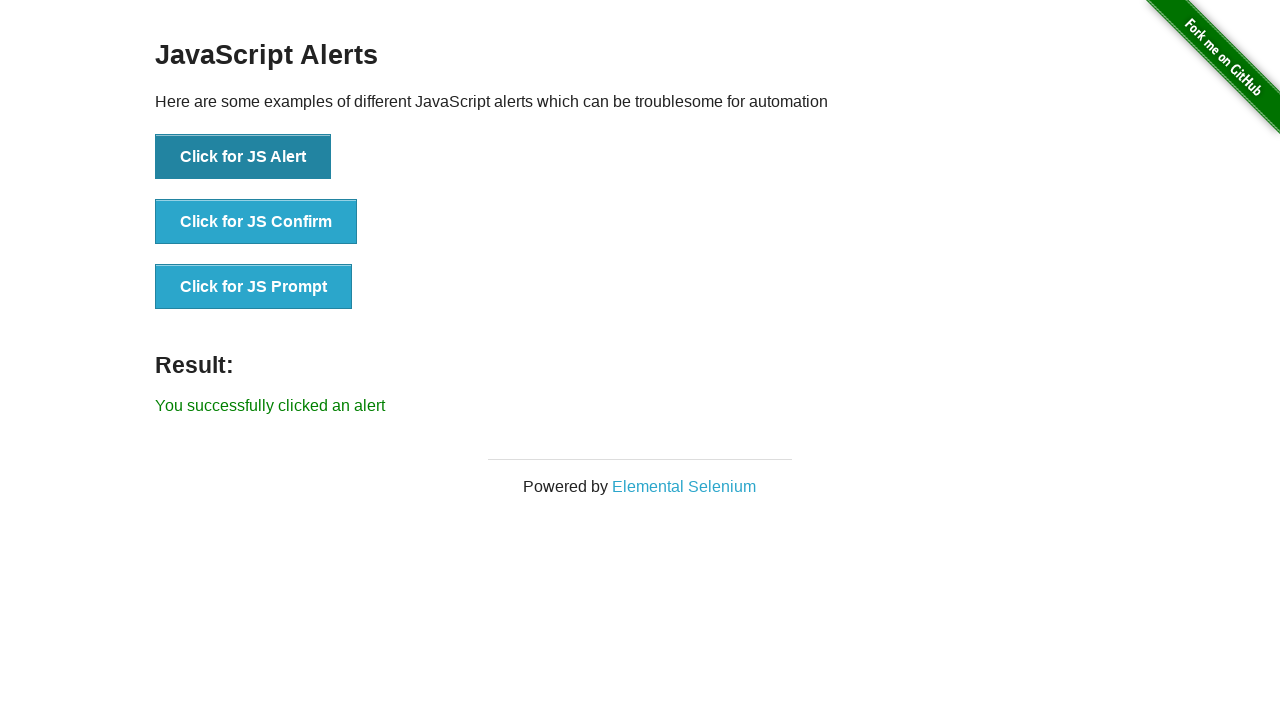